Tests shoe size checker with size 34 and verifies success message for available size

Starting URL: https://lm.skillbox.cc/qa_tester/module03/practice1/

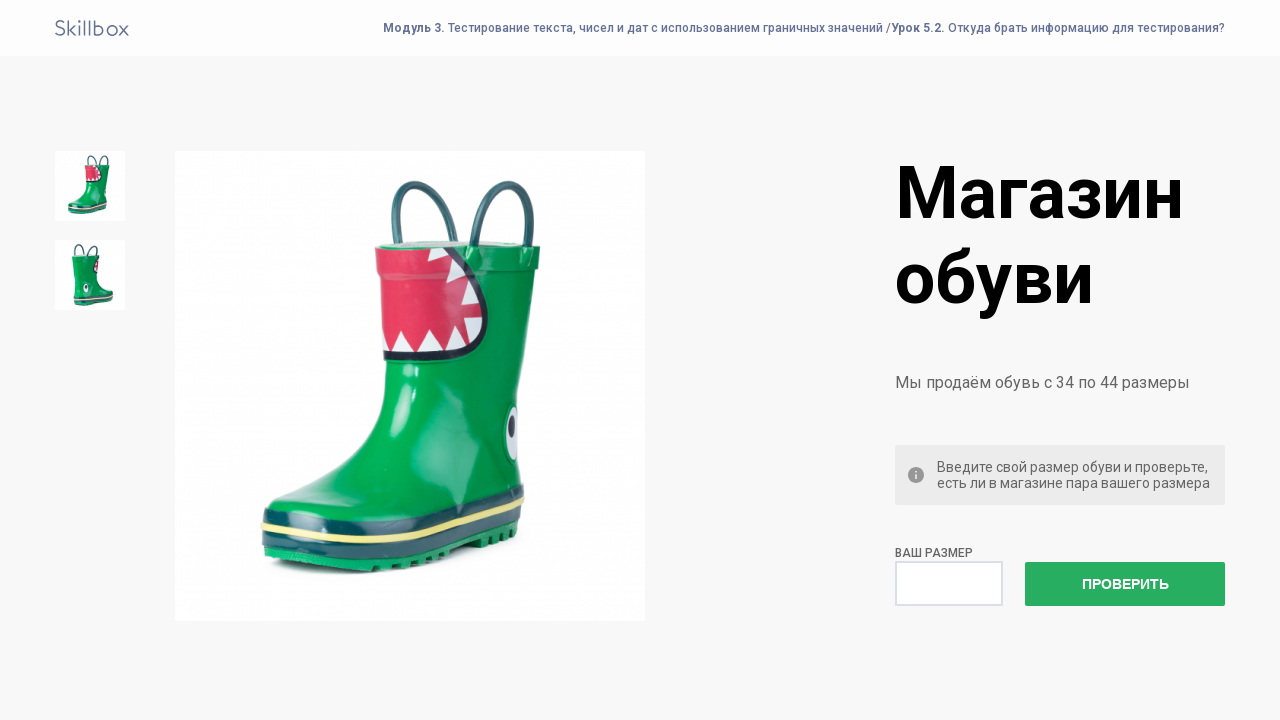

Filled shoe size input field with '34' on input[name='check']
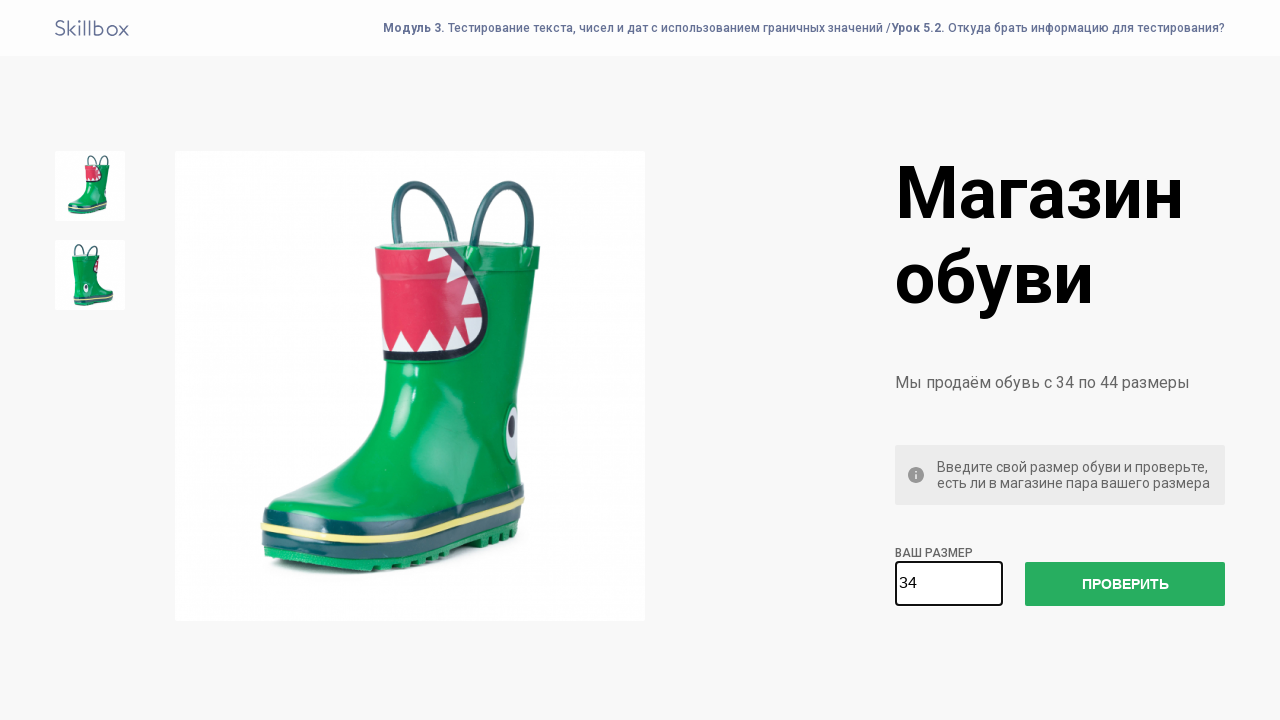

Clicked check button to verify shoe size at (1125, 584) on #check-size-button
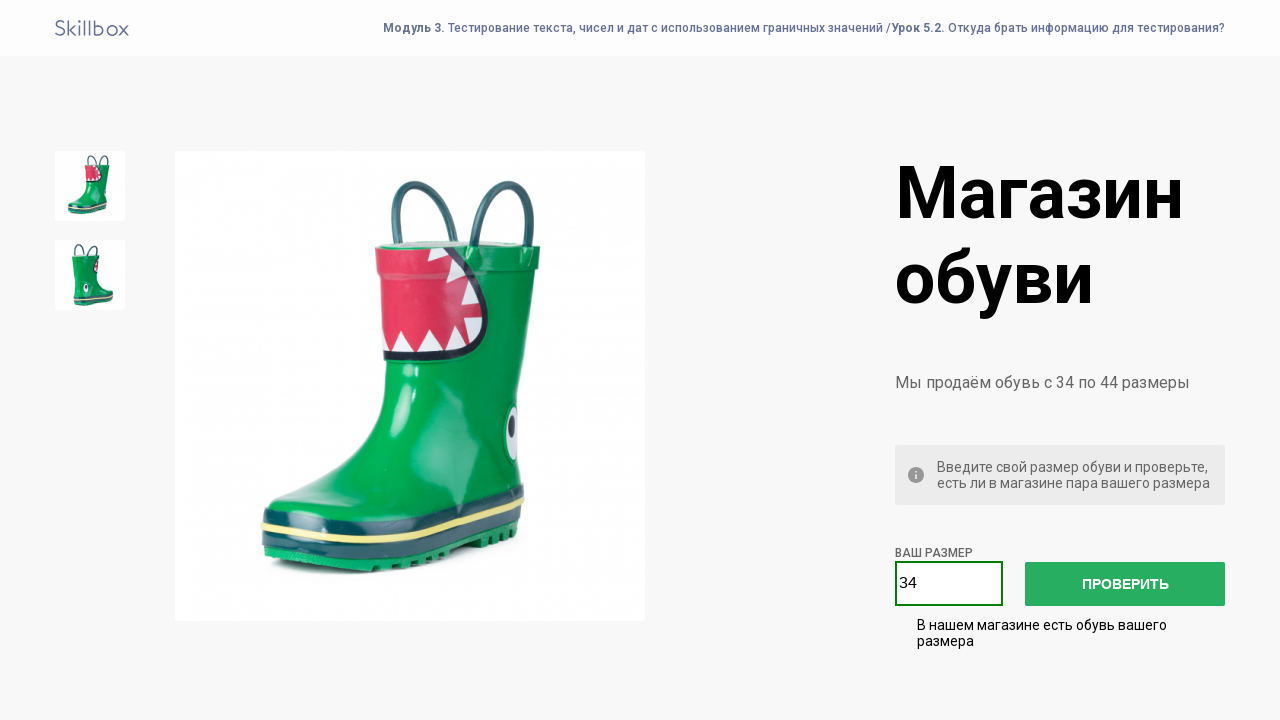

Success message appeared - size 34 is available
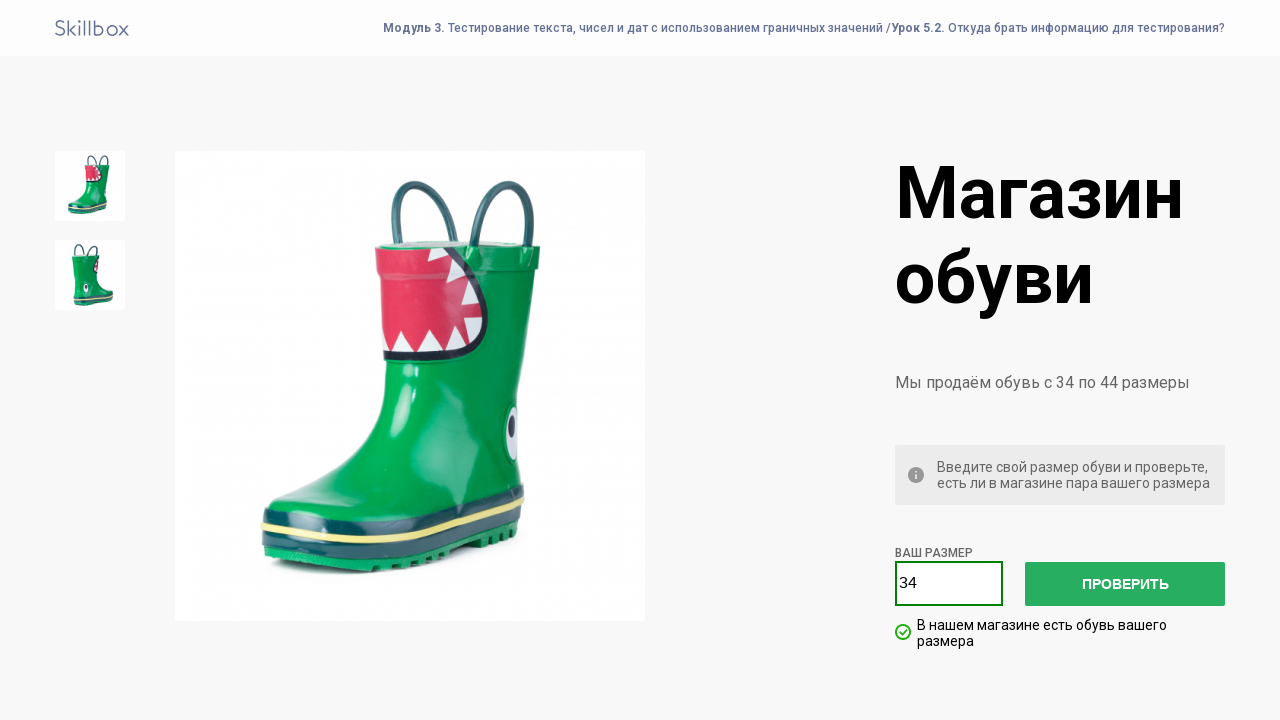

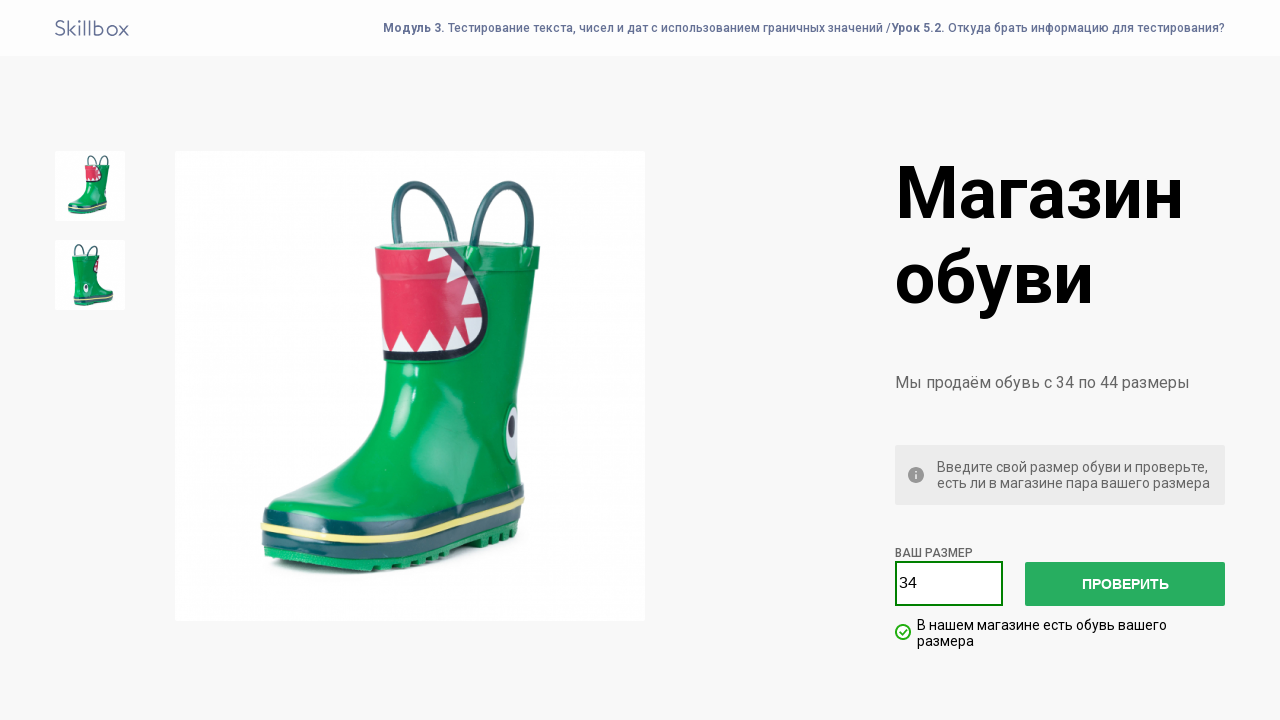